Tests the search functionality on a documentation website by clicking the search button, entering a search query "UML", and verifying search results appear

Starting URL: https://maciejskorski.github.io/software_engineering

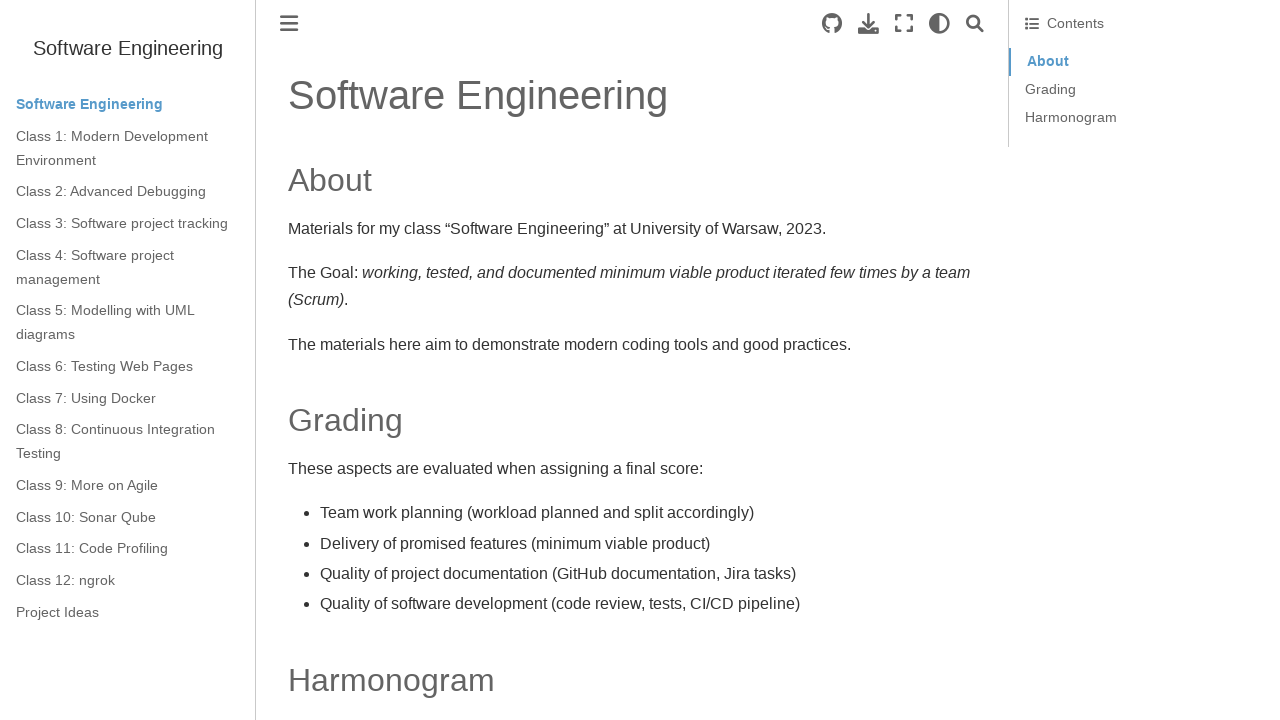

Clicked search button to open search interface at (975, 24) on .search-button
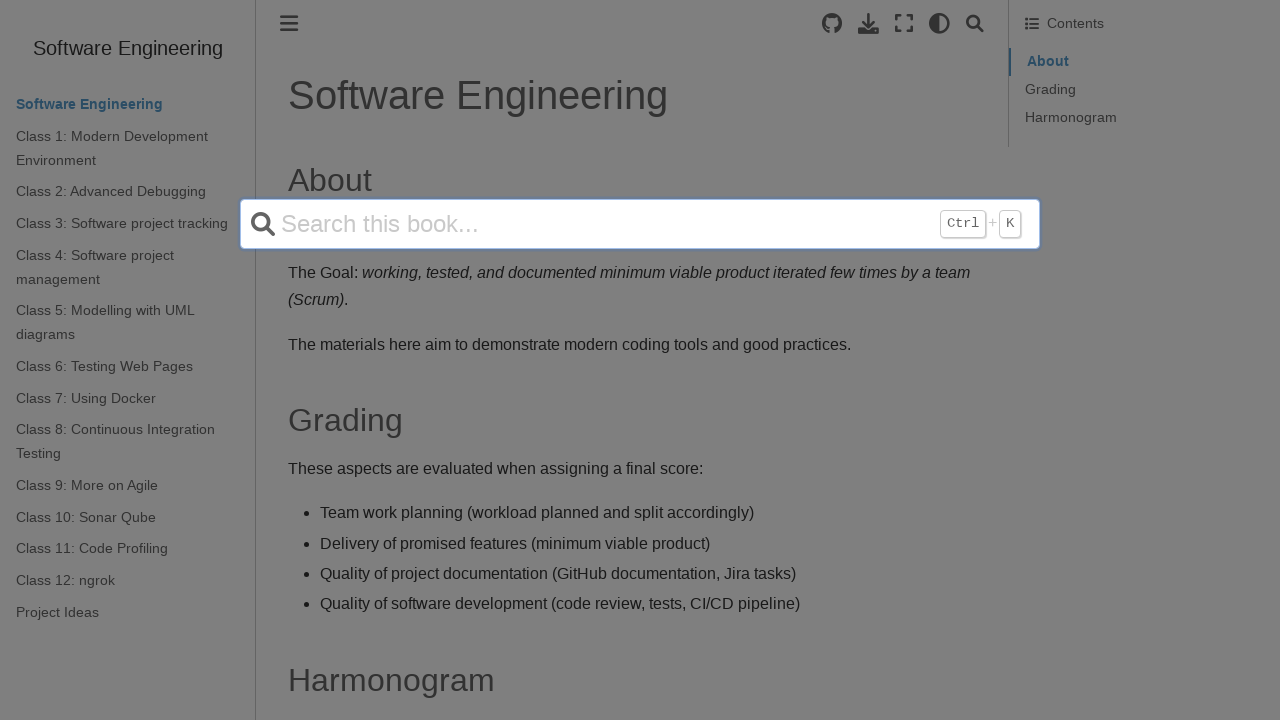

Entered 'UML' search query in search field on input[name='q']
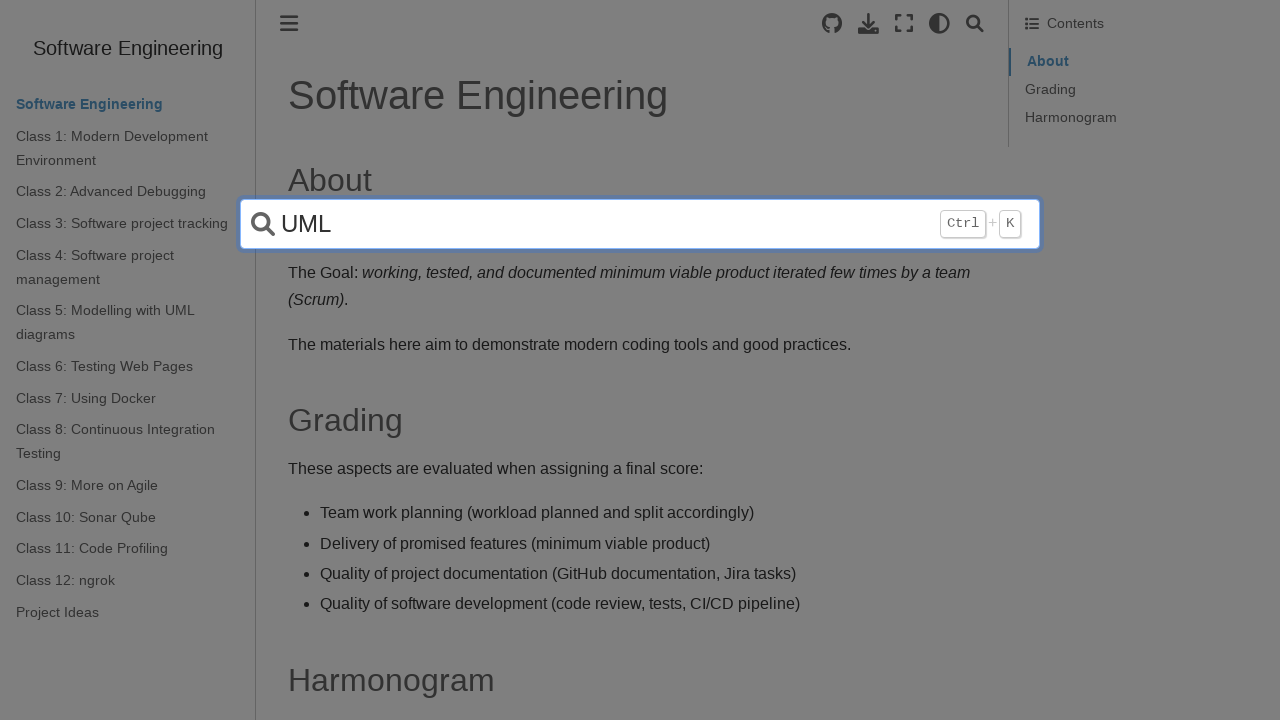

Pressed Enter to submit search query on input[name='q']
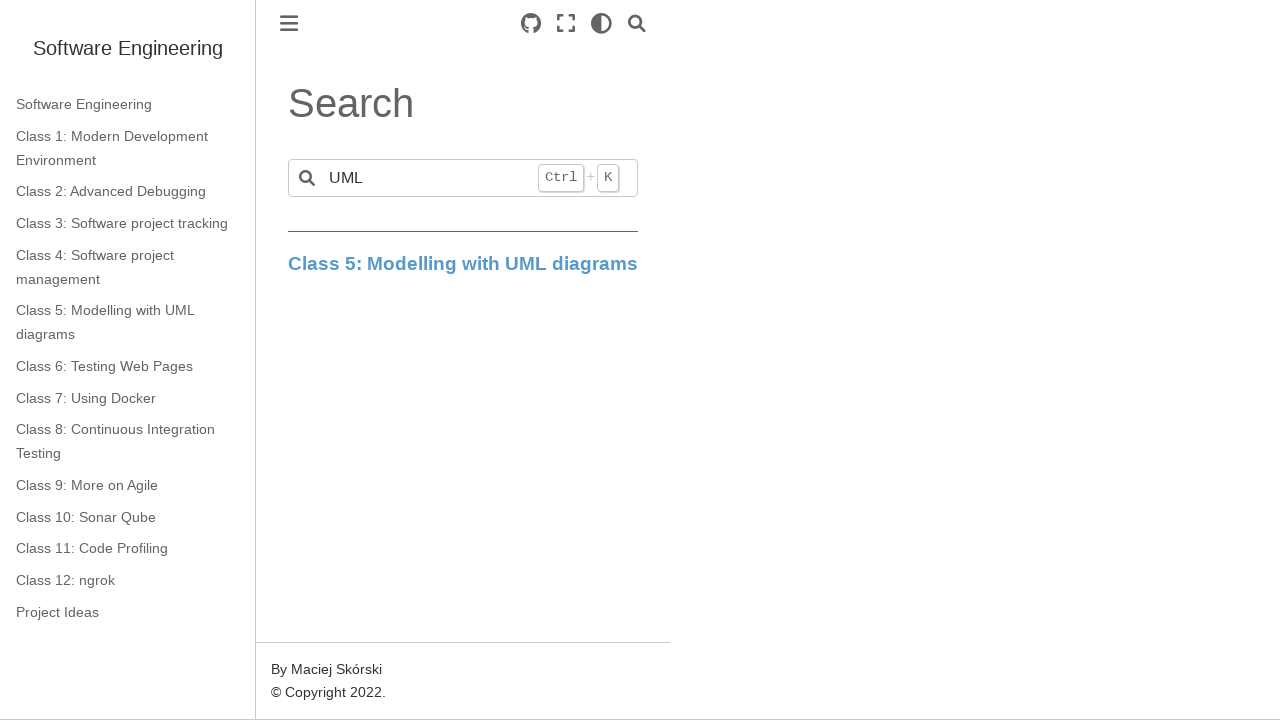

Waited for search results to load and appear on page
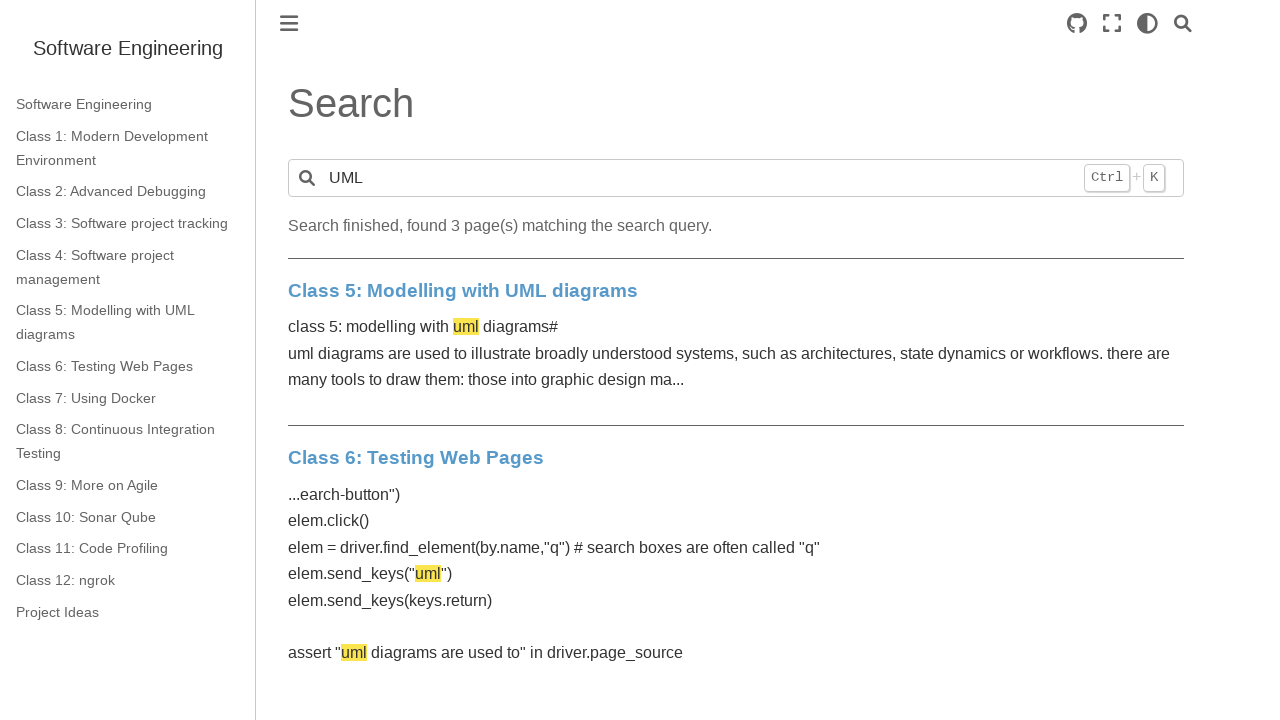

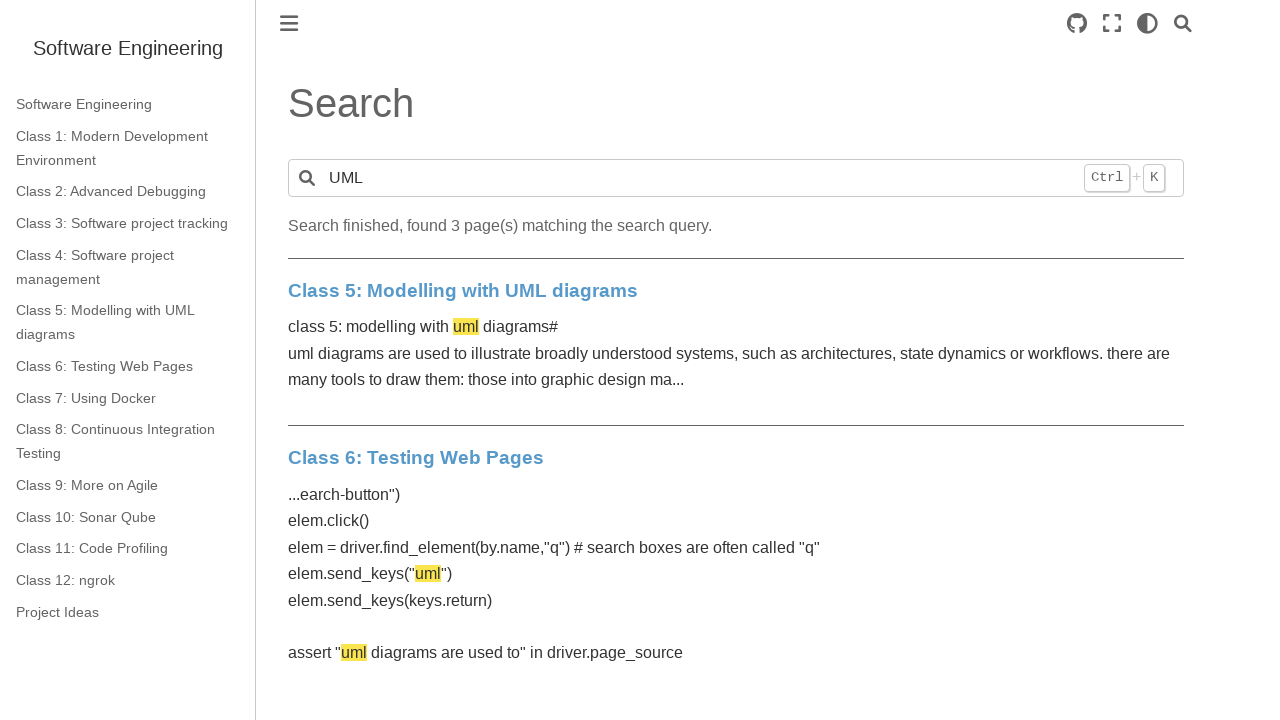